Tests a flight booking workflow on blazedemo.com by selecting departure and arrival cities, choosing a flight, filling passenger details, and completing the purchase.

Starting URL: http://blazedemo.com/

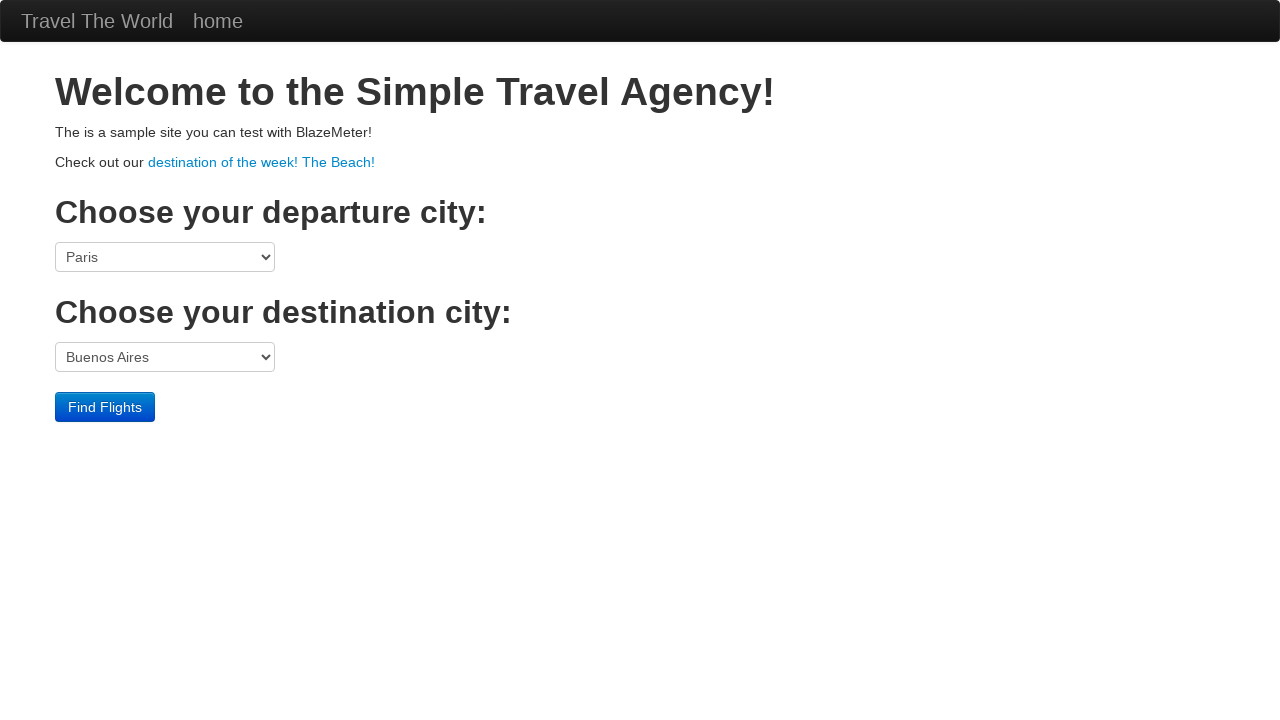

Selected Paris as departure city on select[name='fromPort']
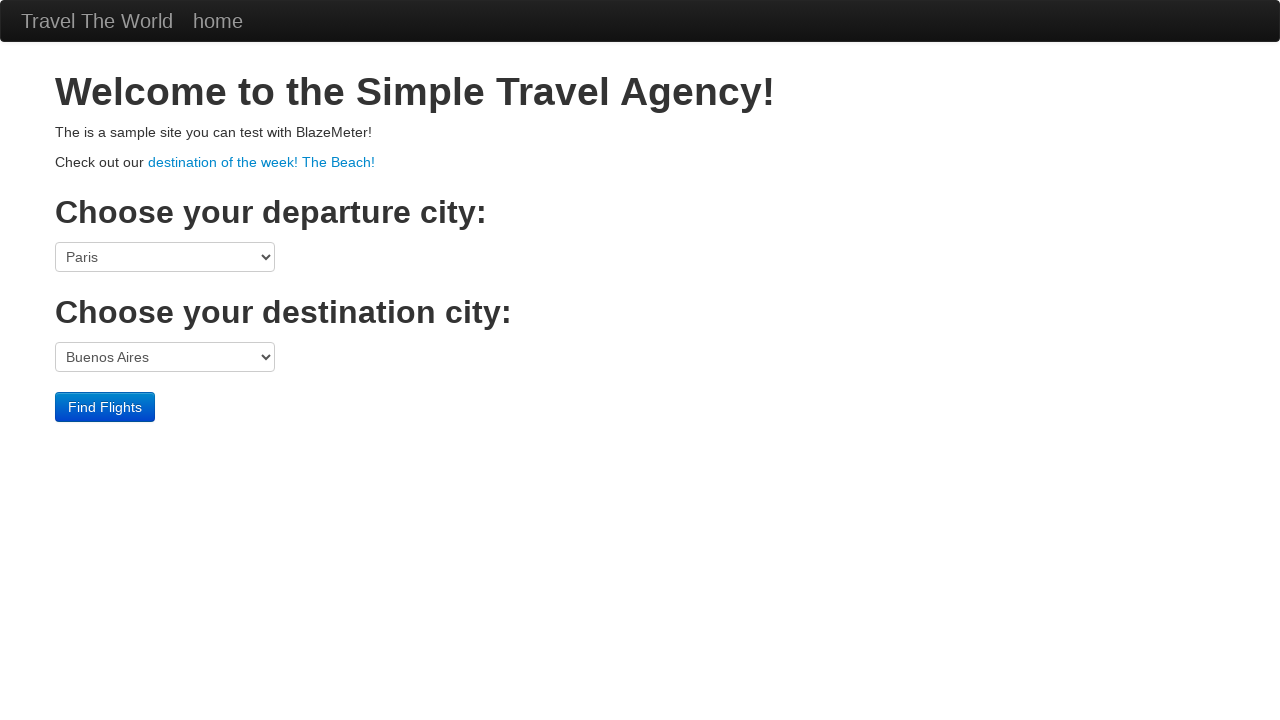

Selected Berlin as destination city on select[name='toPort']
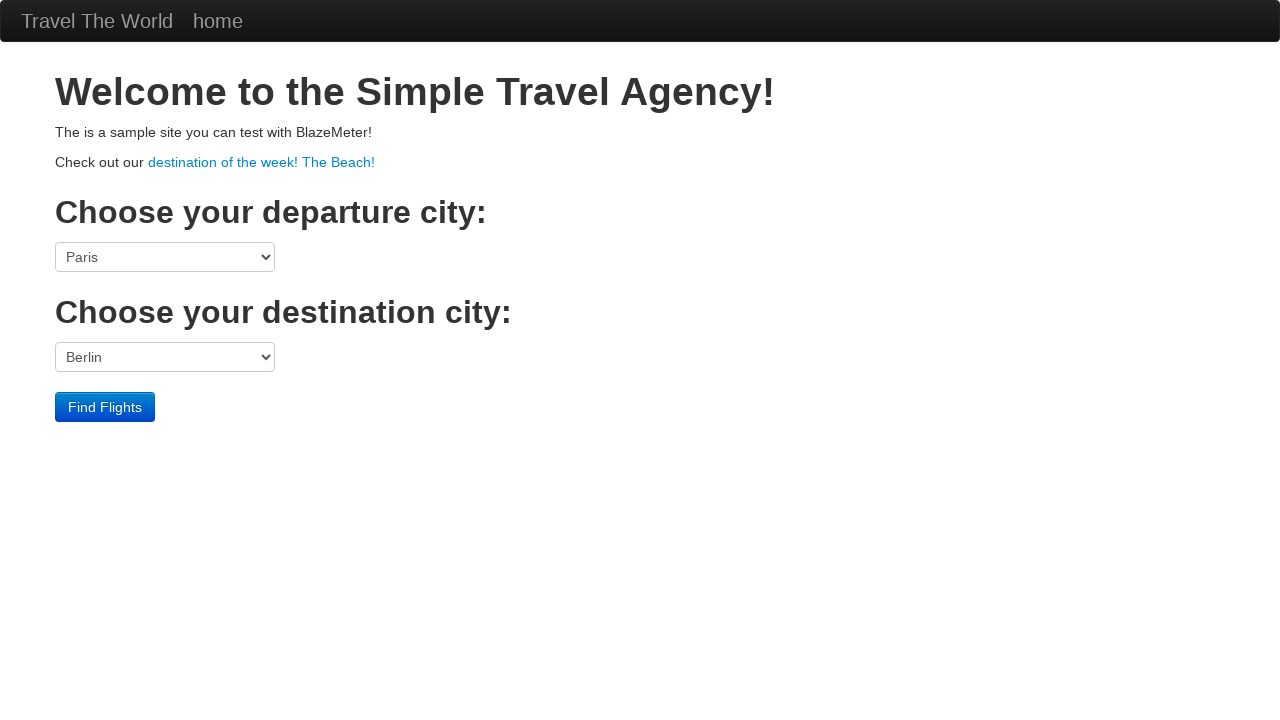

Clicked find flights button at (105, 407) on input[type='submit']
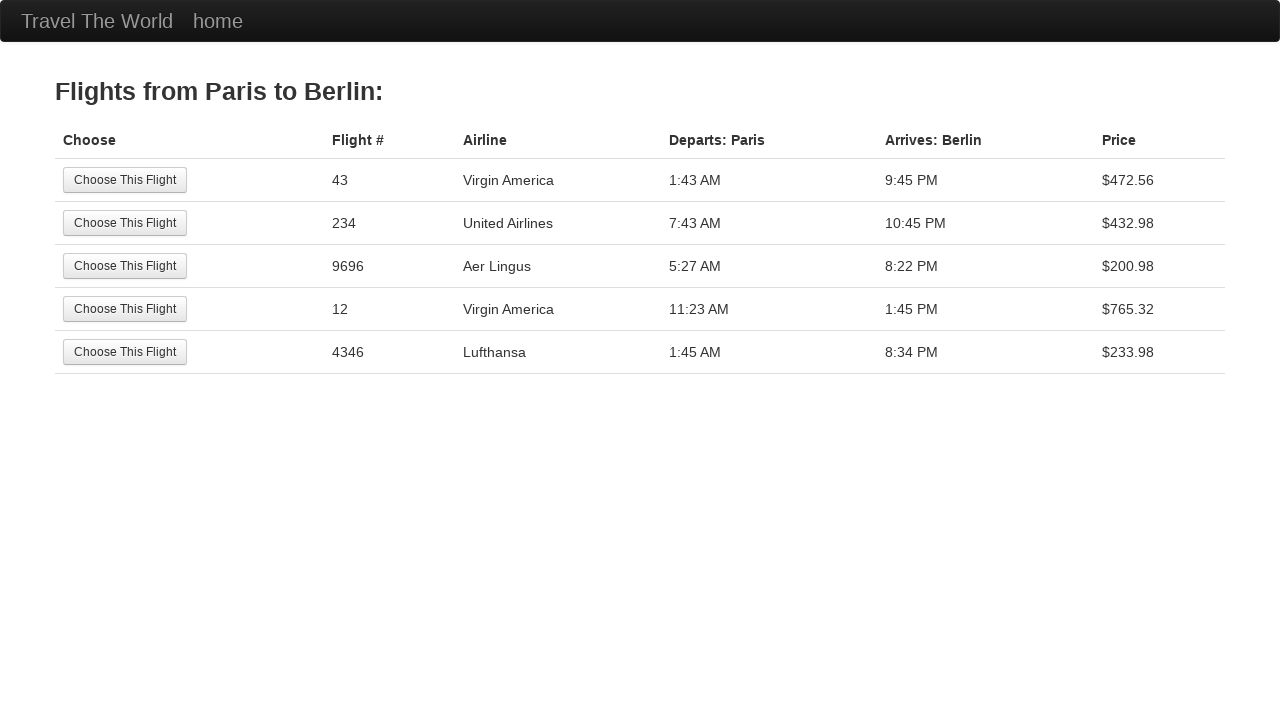

Flight results page loaded
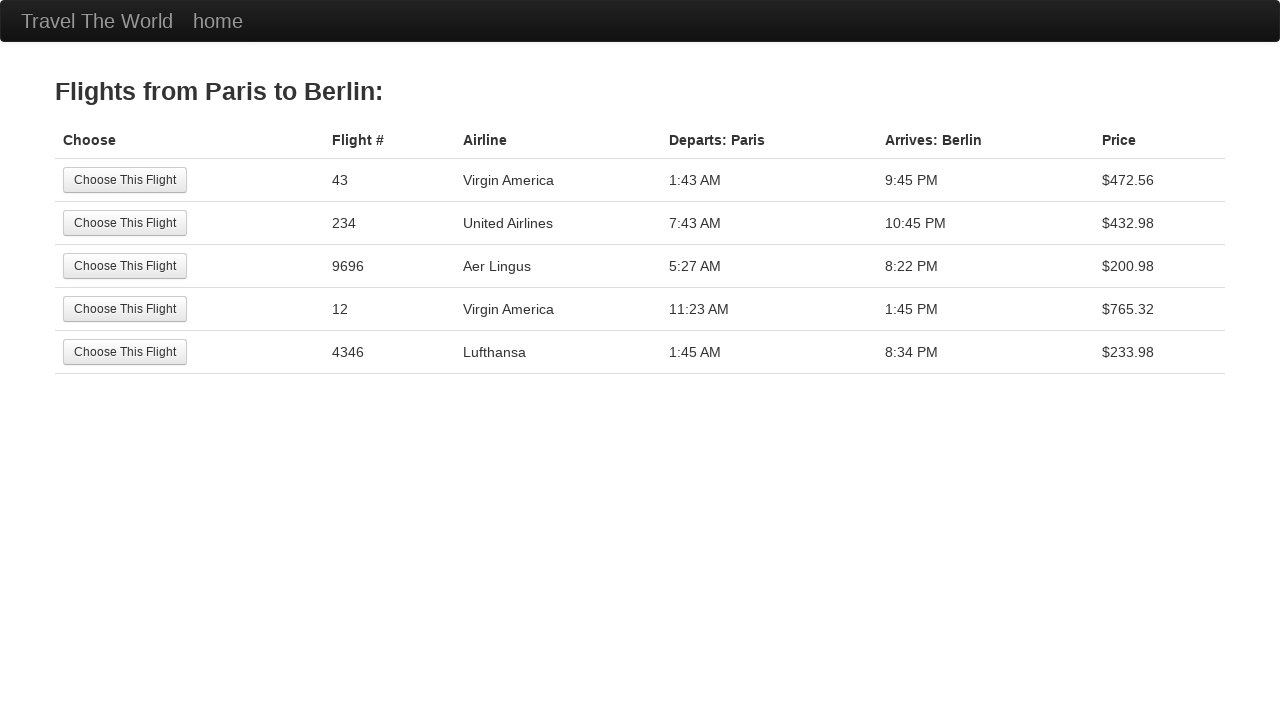

Selected first flight option at (125, 180) on tr:nth-child(1) input[type='submit']
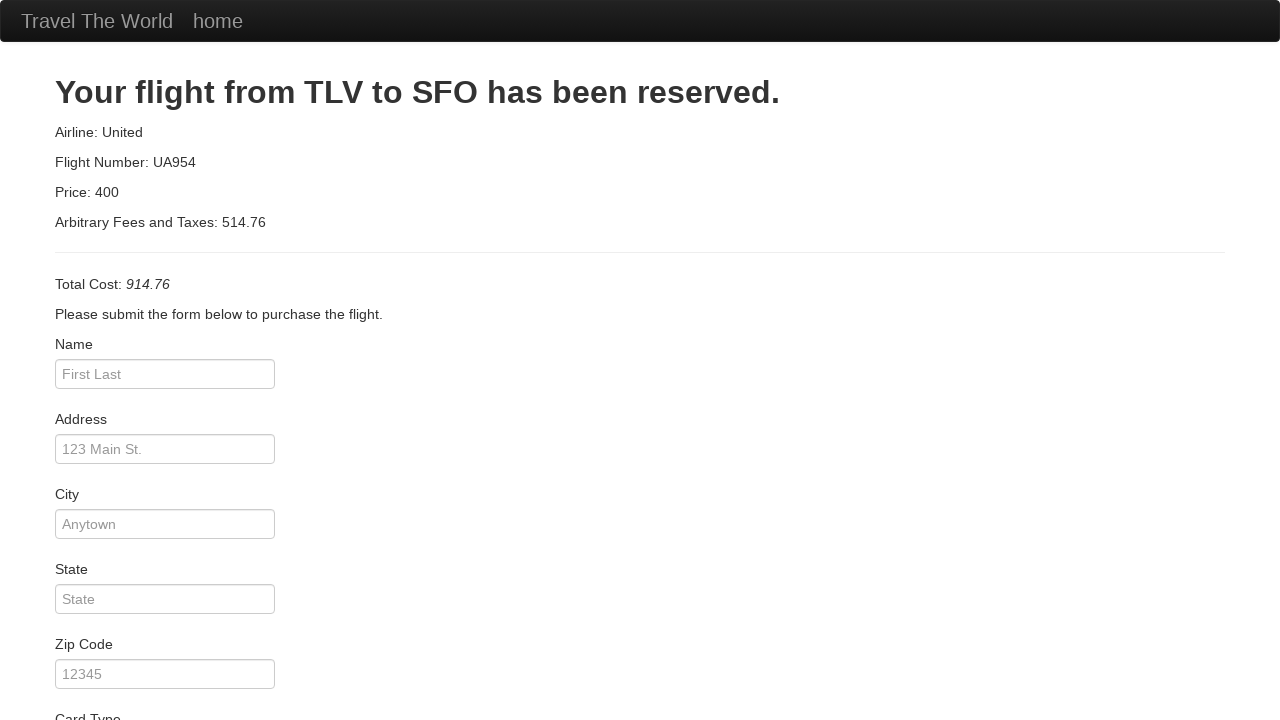

Booking form loaded
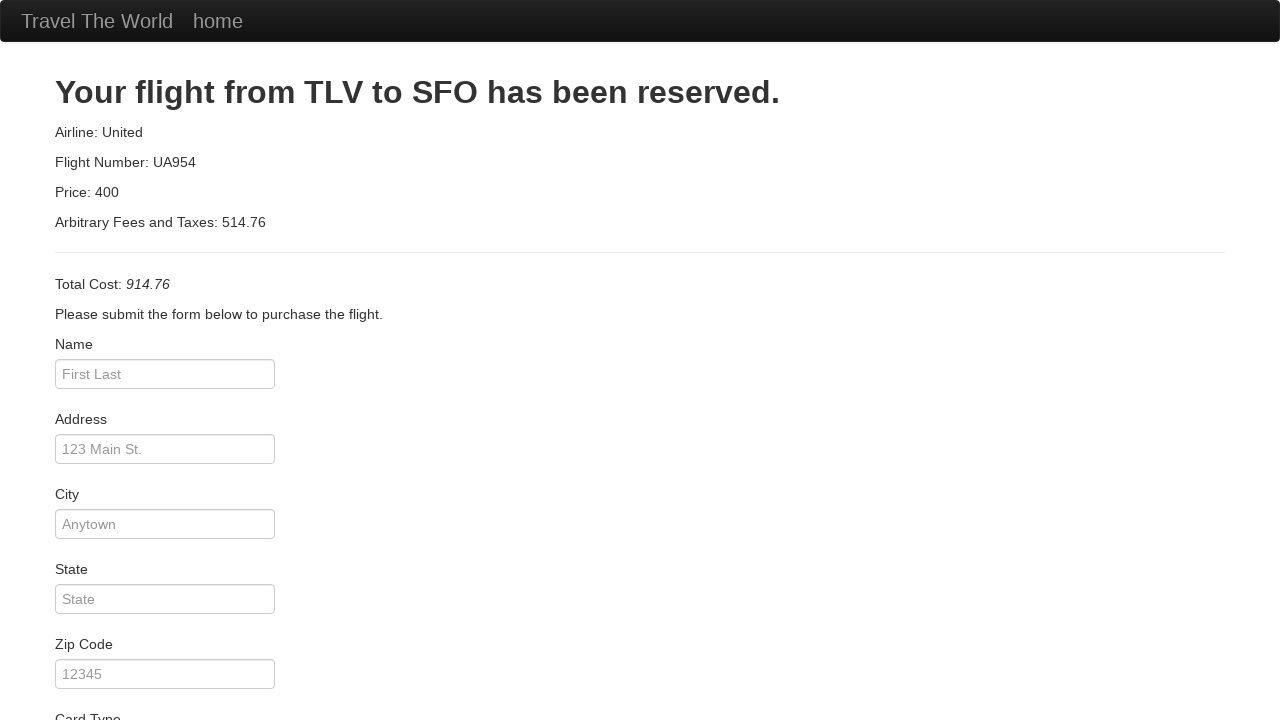

Filled passenger name: John Smith on input[name='inputName']
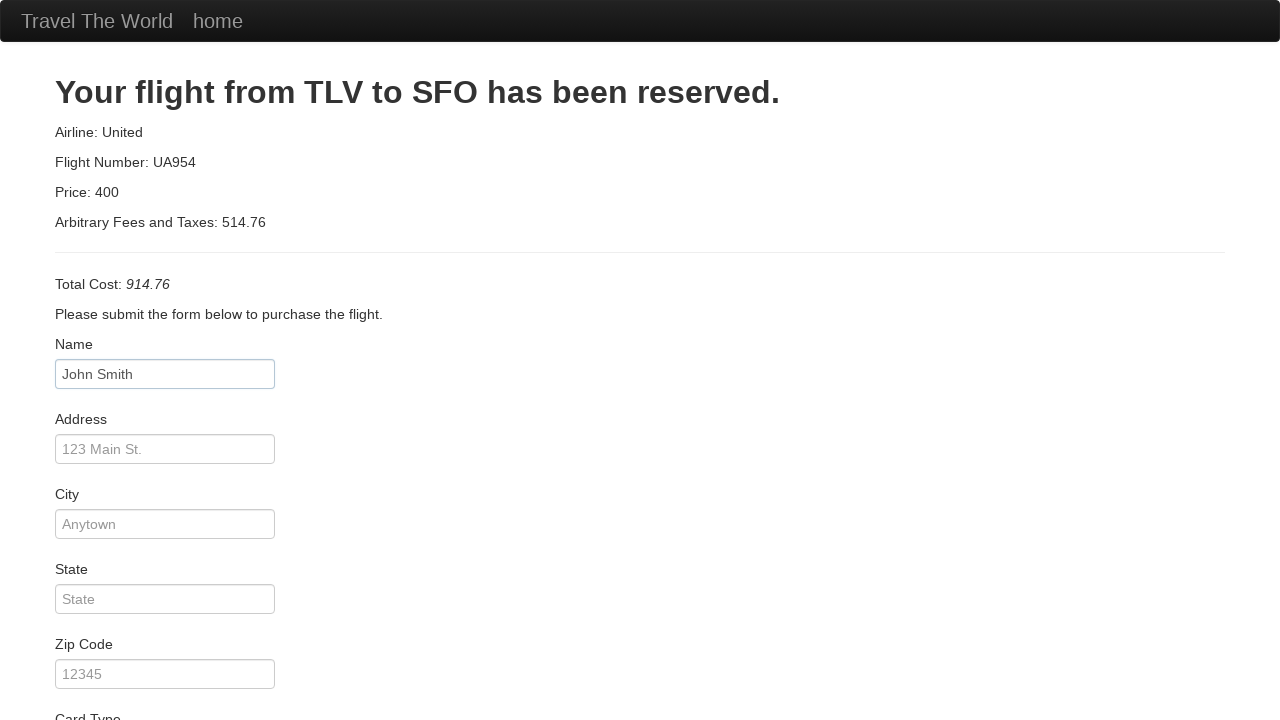

Filled address: 123 Main Street on input[name='address']
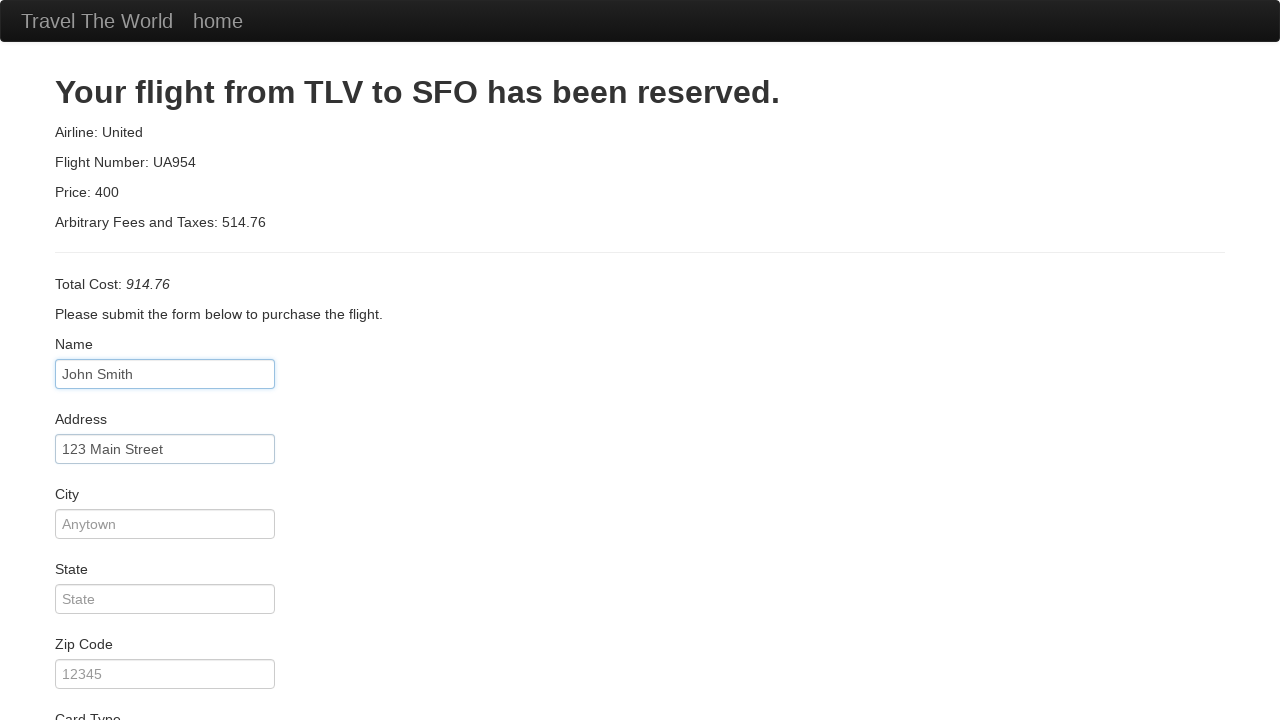

Filled city: Boston on input[name='city']
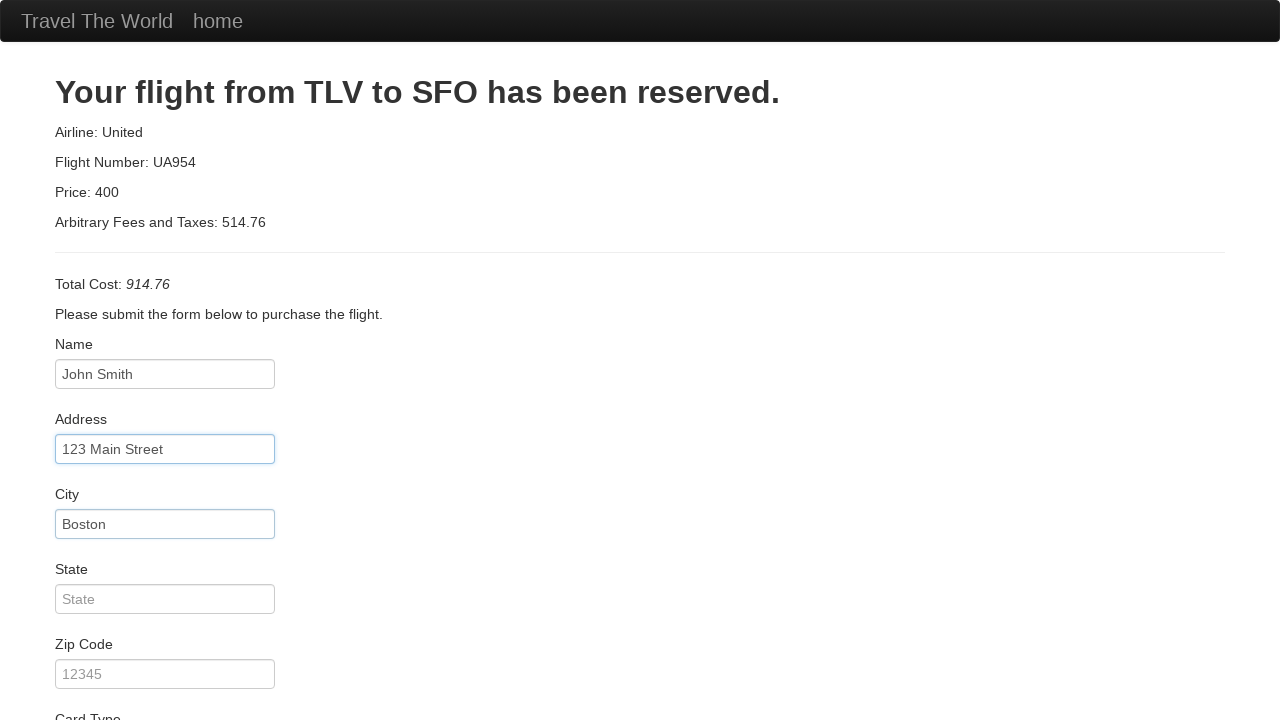

Filled state: Massachusetts on input[name='state']
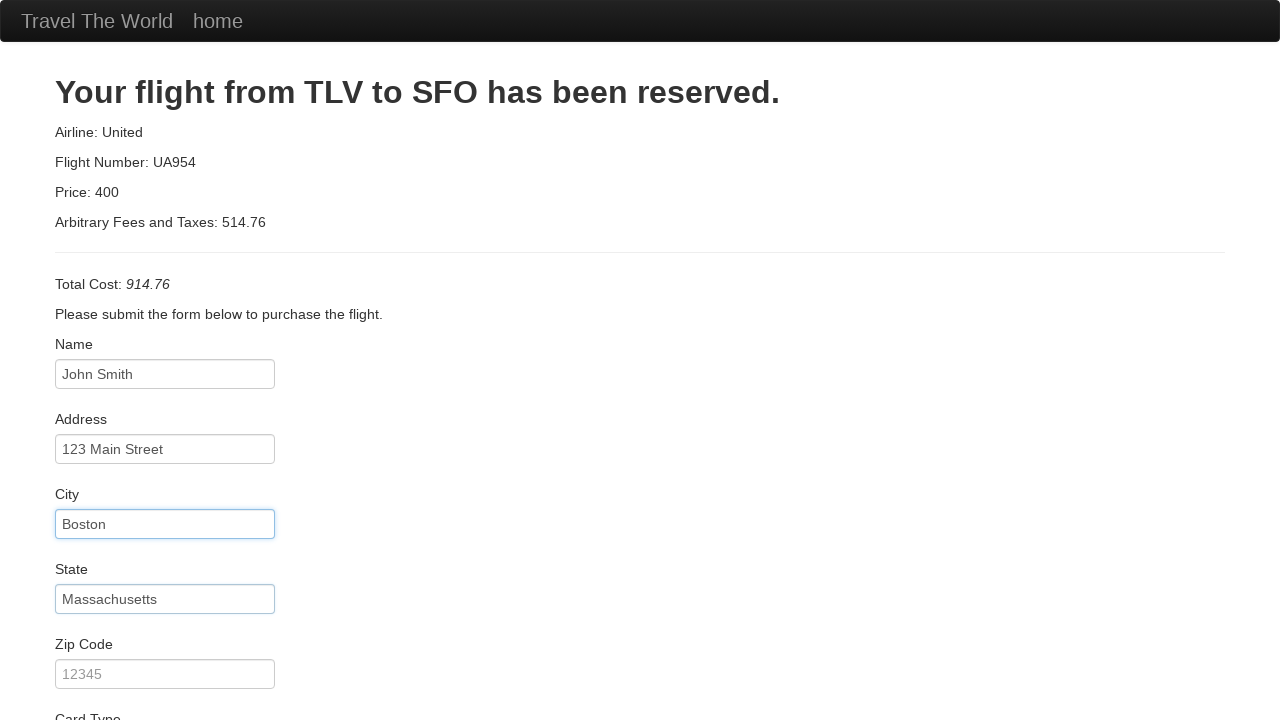

Filled zip code: 02134 on input[name='zipCode']
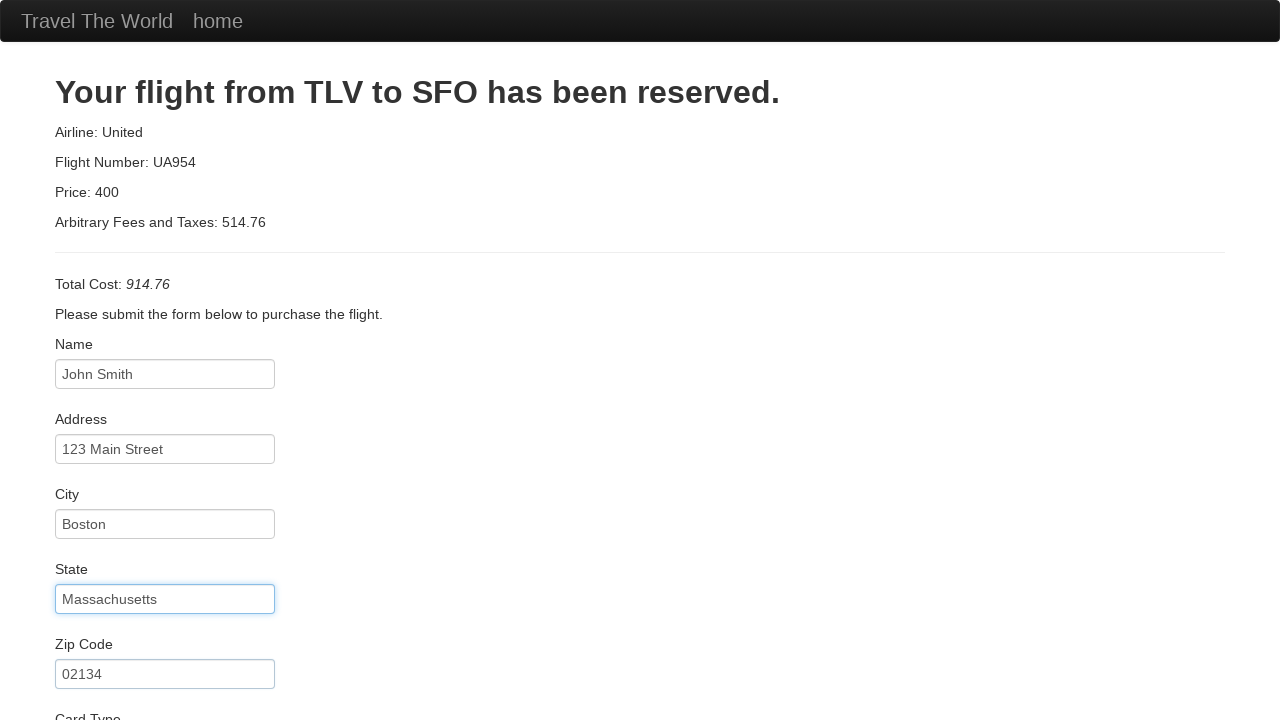

Filled credit card number on input[name='creditCardNumber']
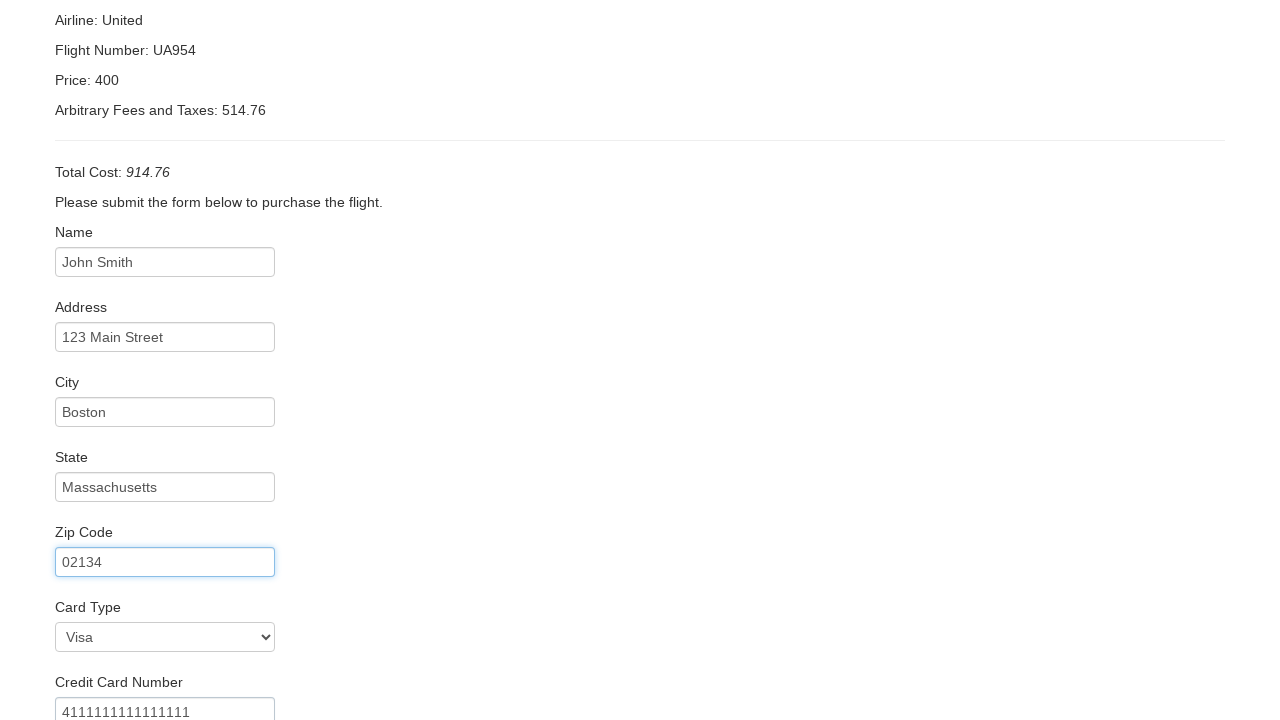

Filled credit card month: 12 on input[name='creditCardMonth']
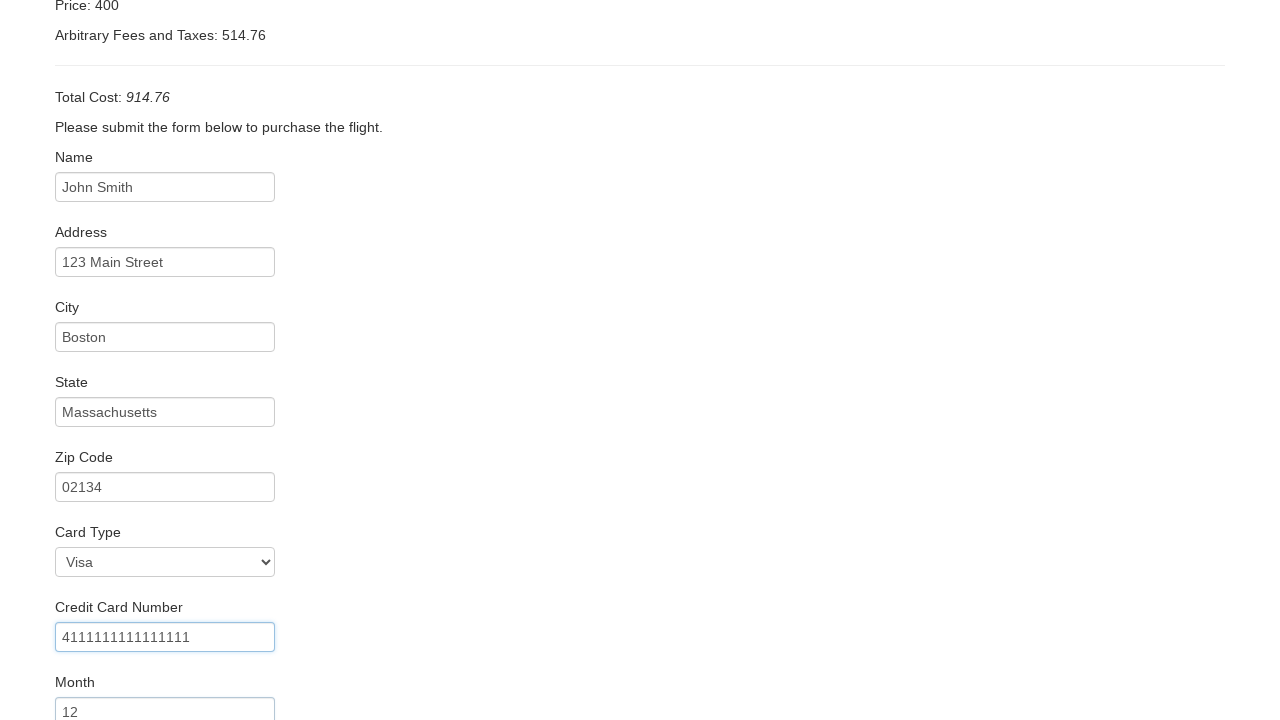

Filled credit card year: 2025 on input[name='creditCardYear']
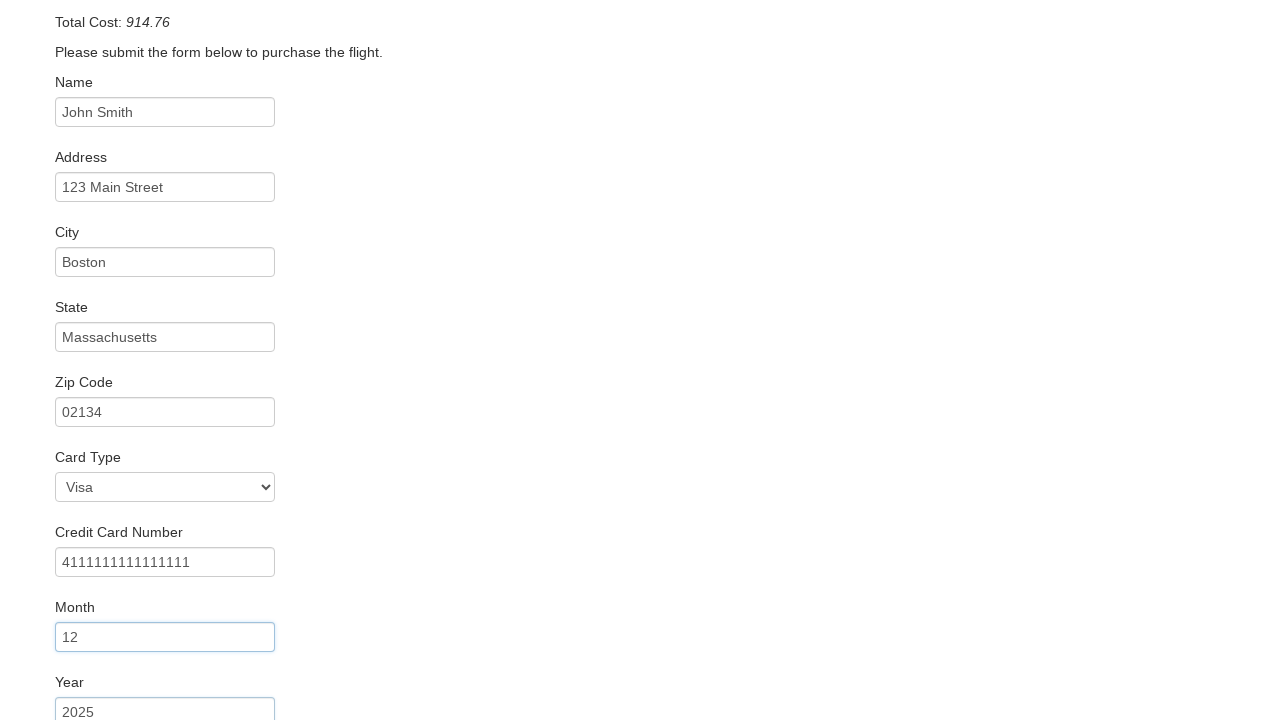

Filled name on card: John Smith on input[name='nameOnCard']
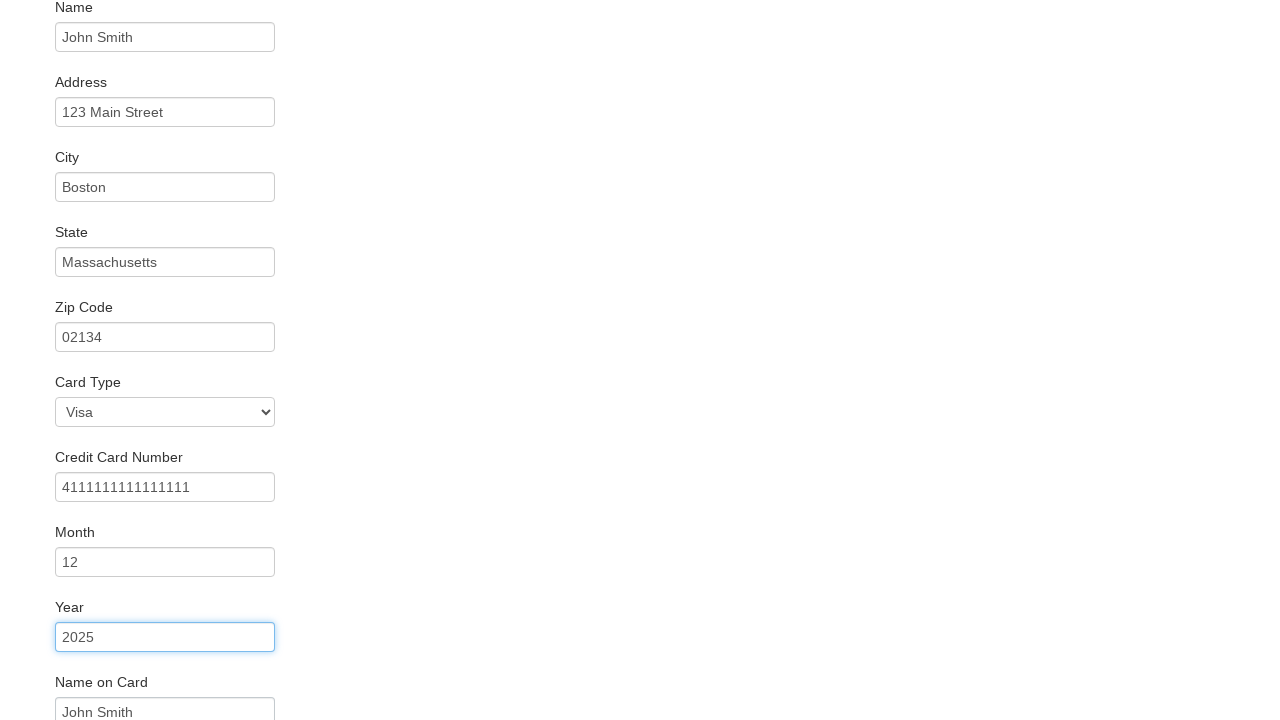

Submitted booking form to complete purchase at (118, 685) on input[type='submit']
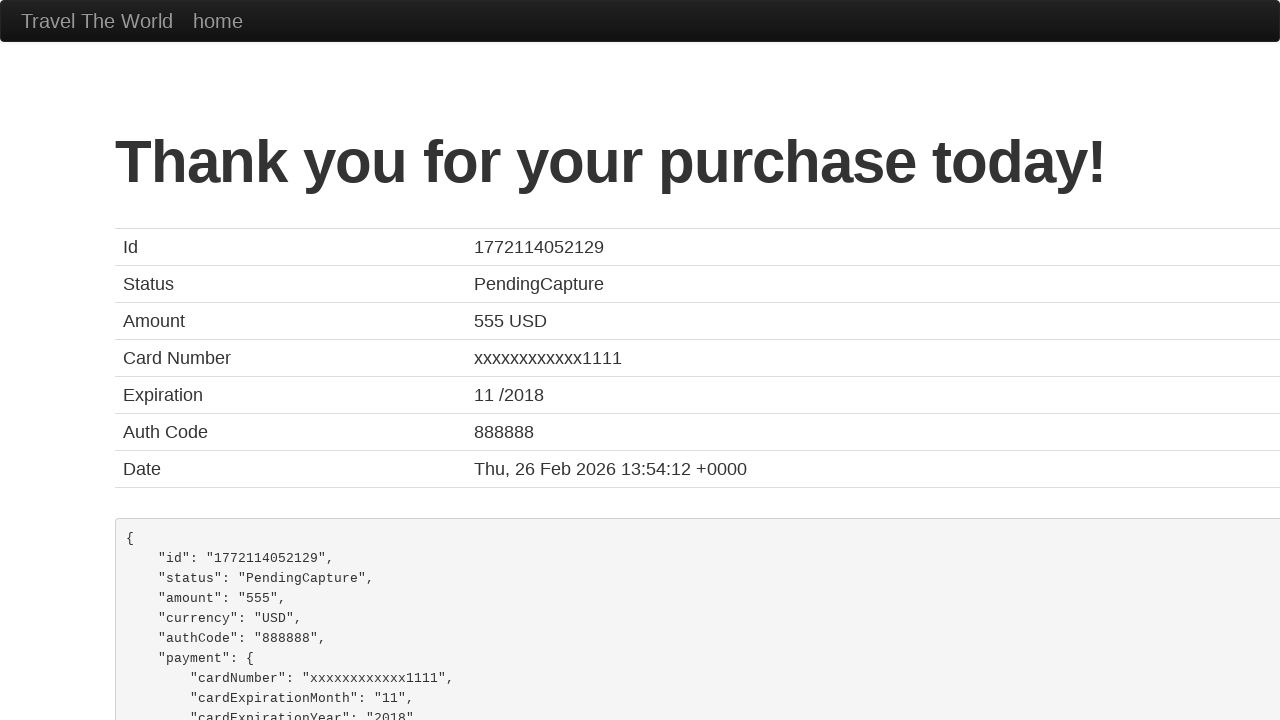

Booking confirmation page loaded
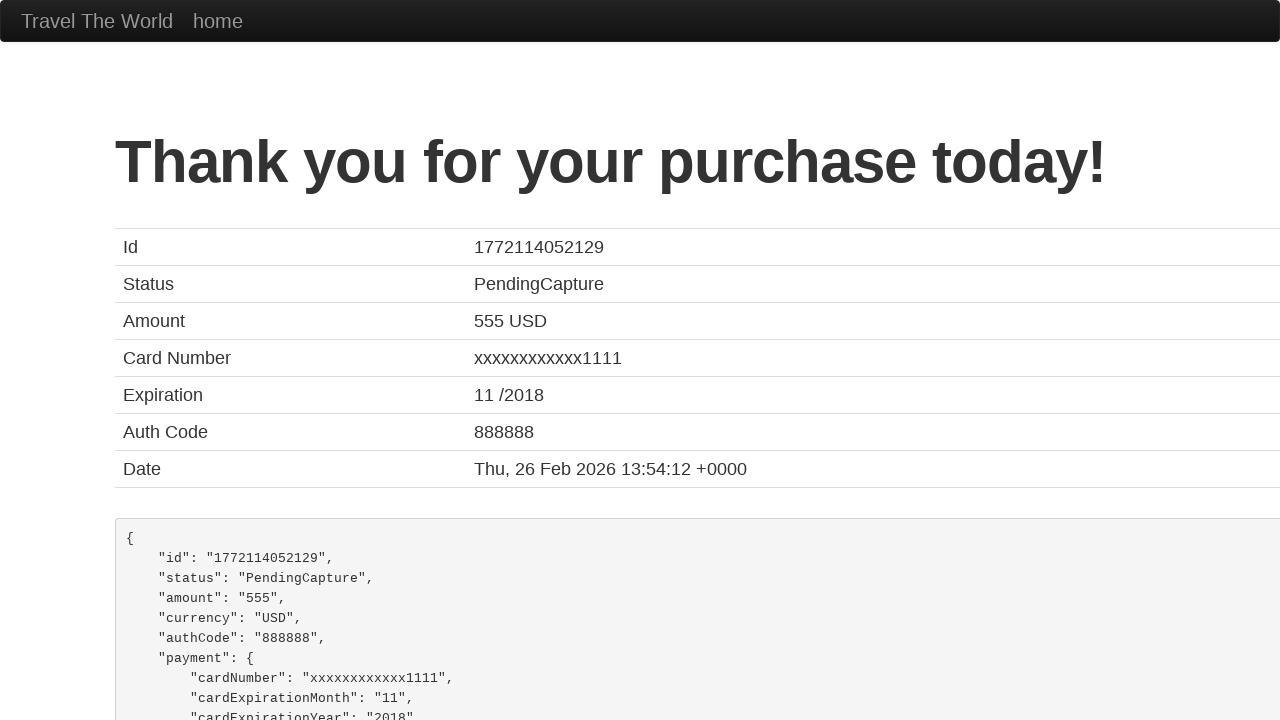

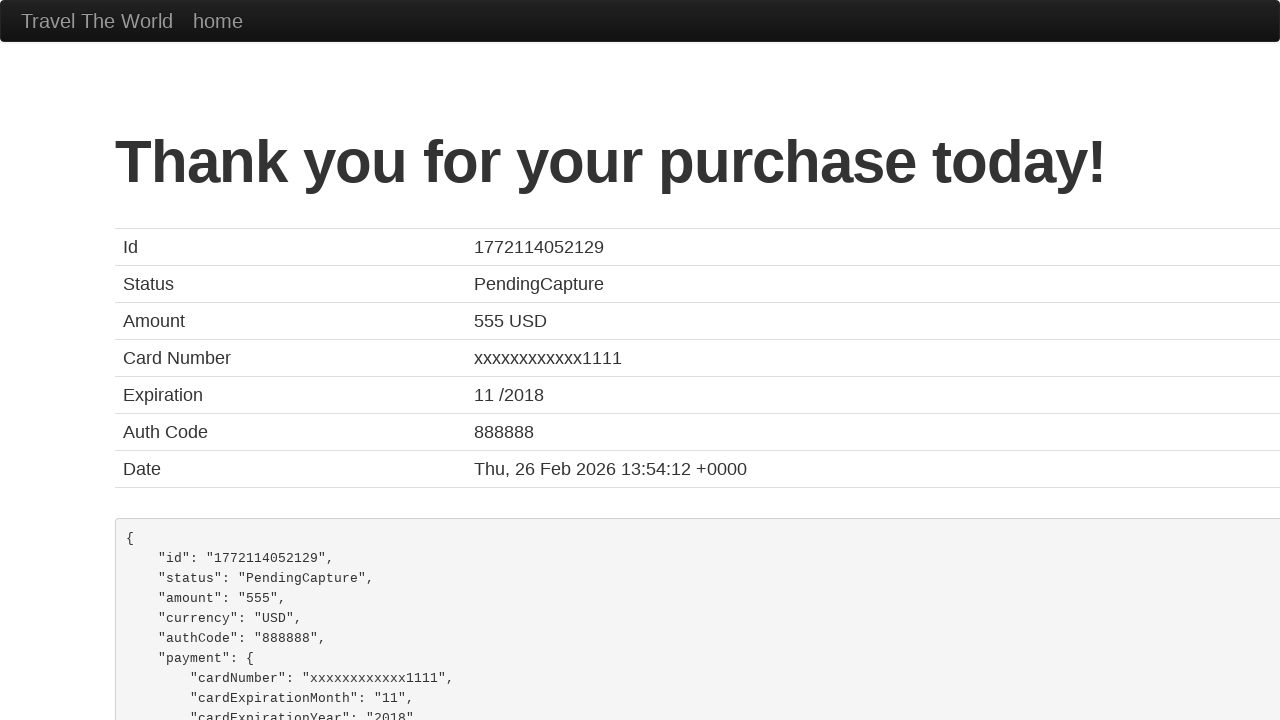